Tests that the Playwright homepage has "Playwright" in the title and that the "Get Started" link correctly navigates to the intro documentation page

Starting URL: https://playwright.dev

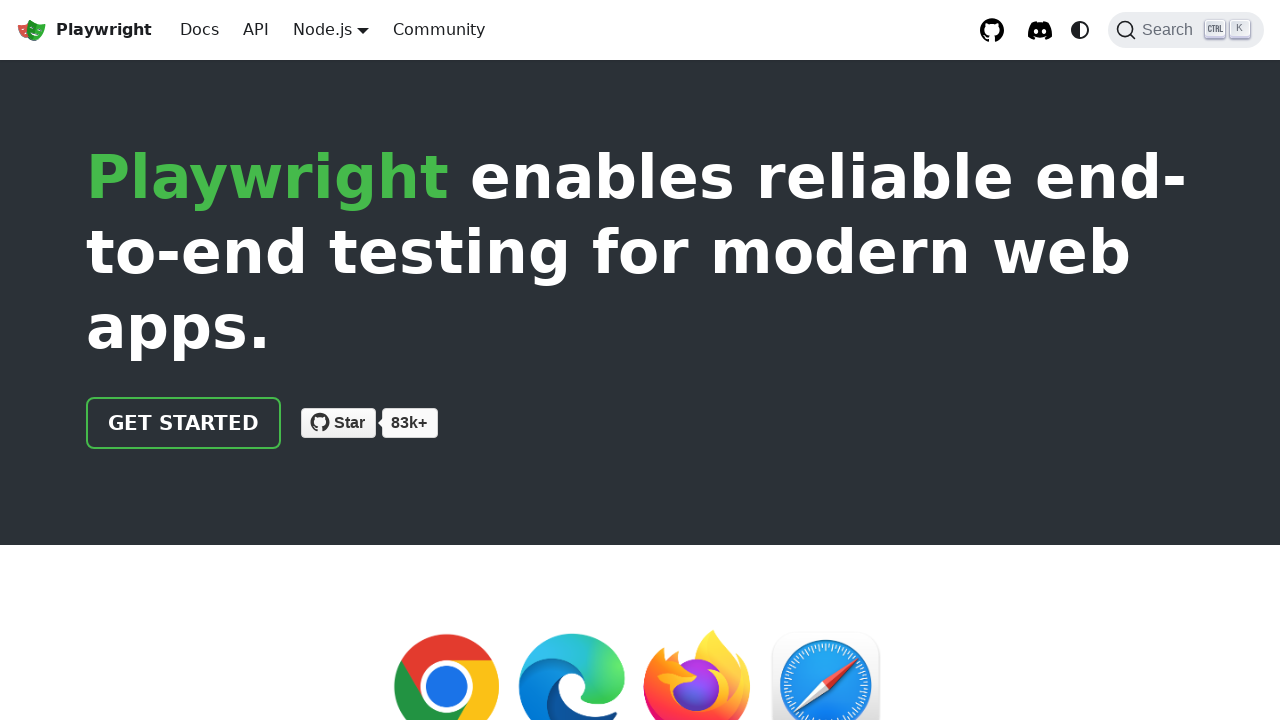

Verified that page title contains 'Playwright'
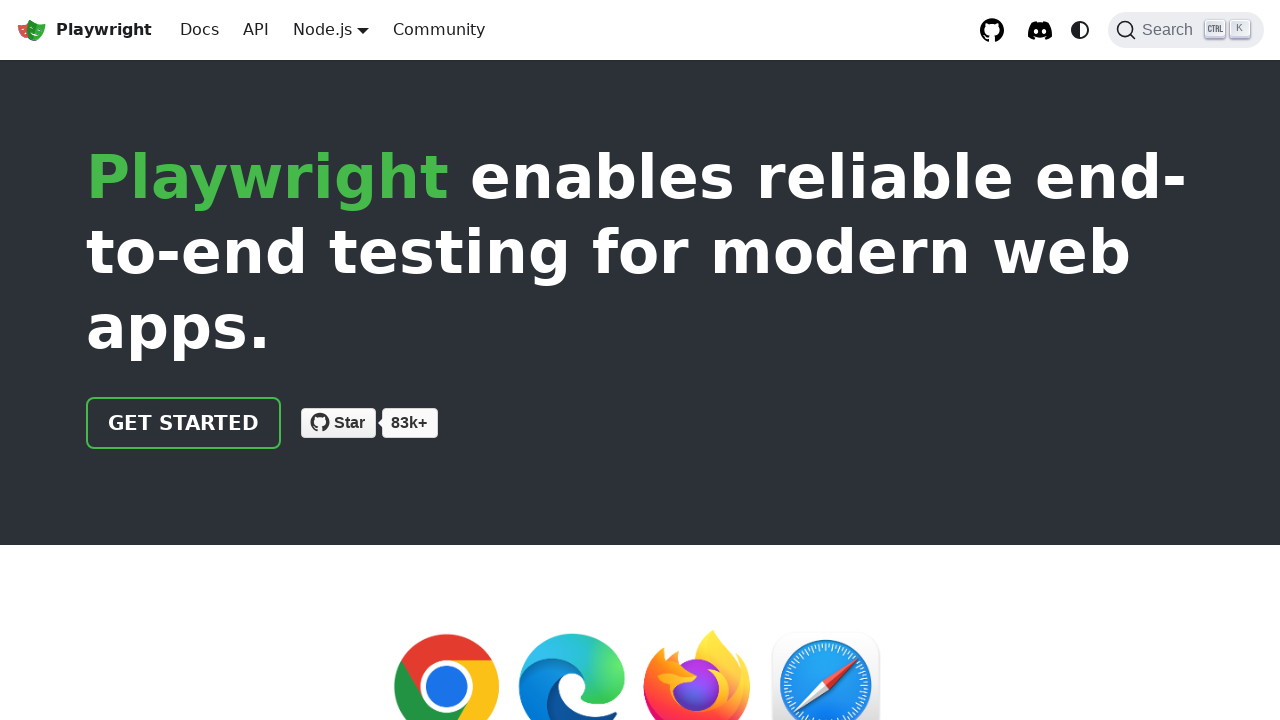

Located the 'Get Started' link on the homepage
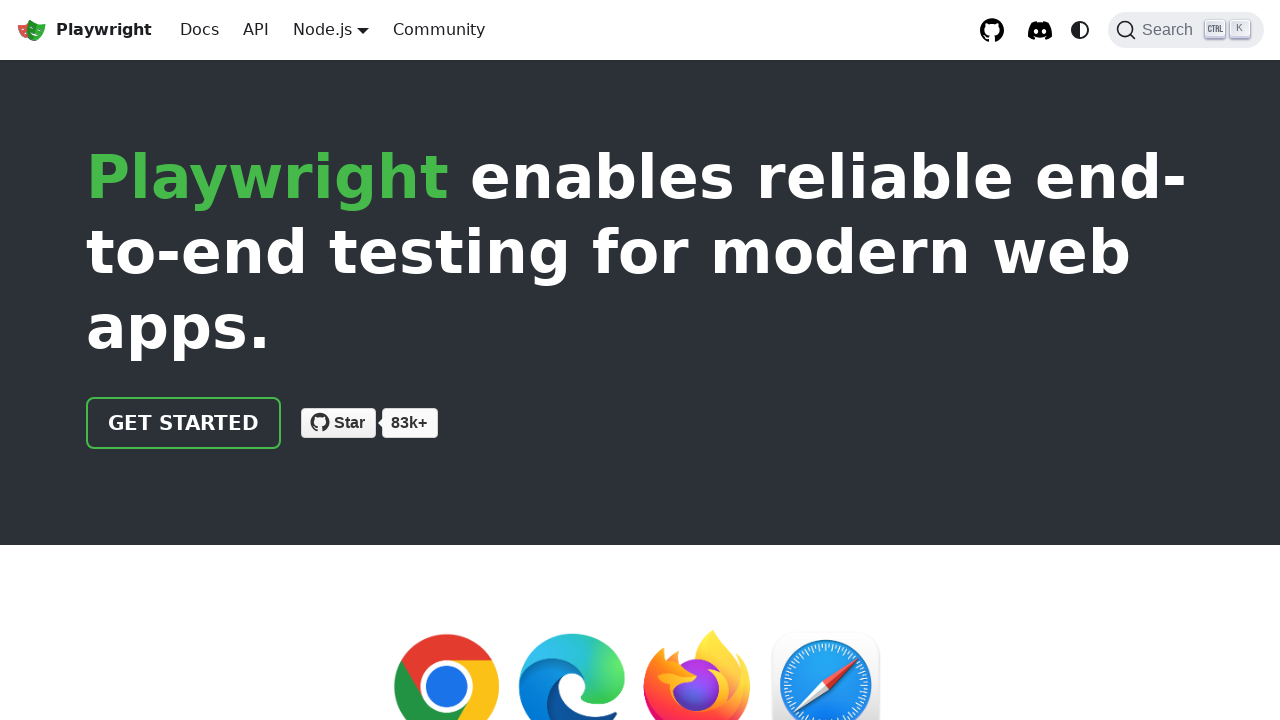

Verified that 'Get Started' link href is '/docs/intro'
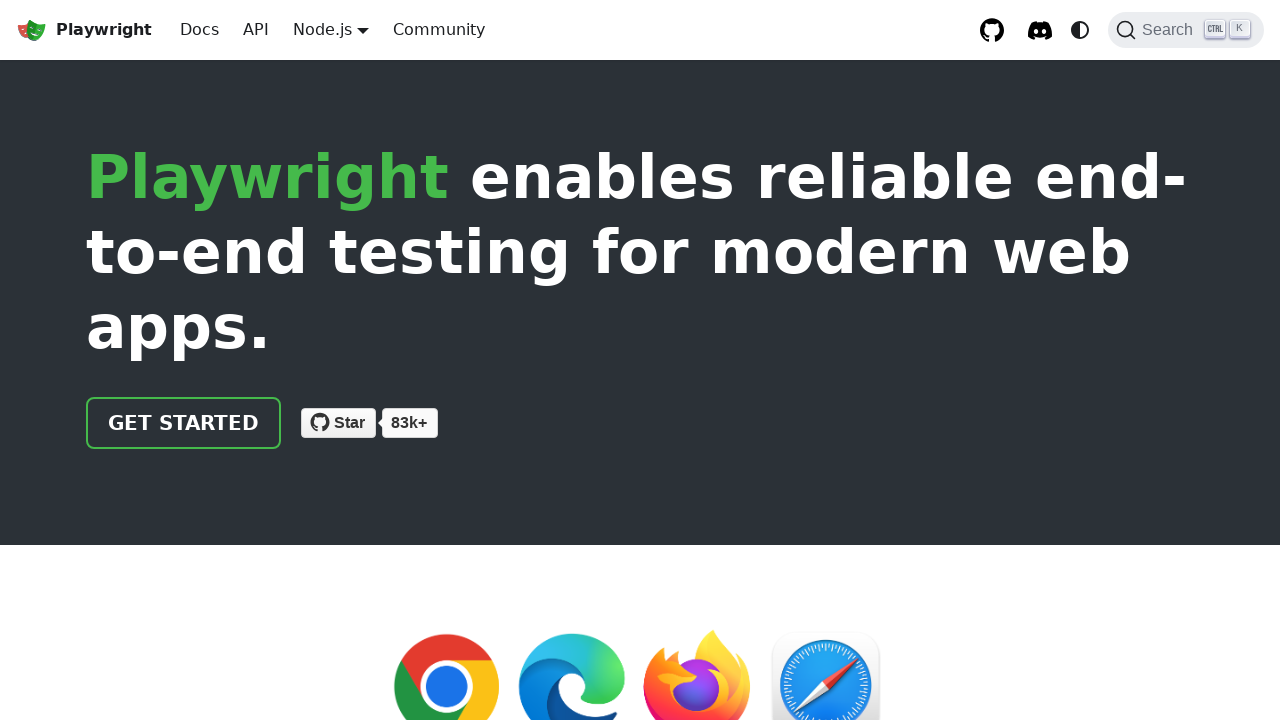

Clicked the 'Get Started' link at (184, 423) on text=Get Started
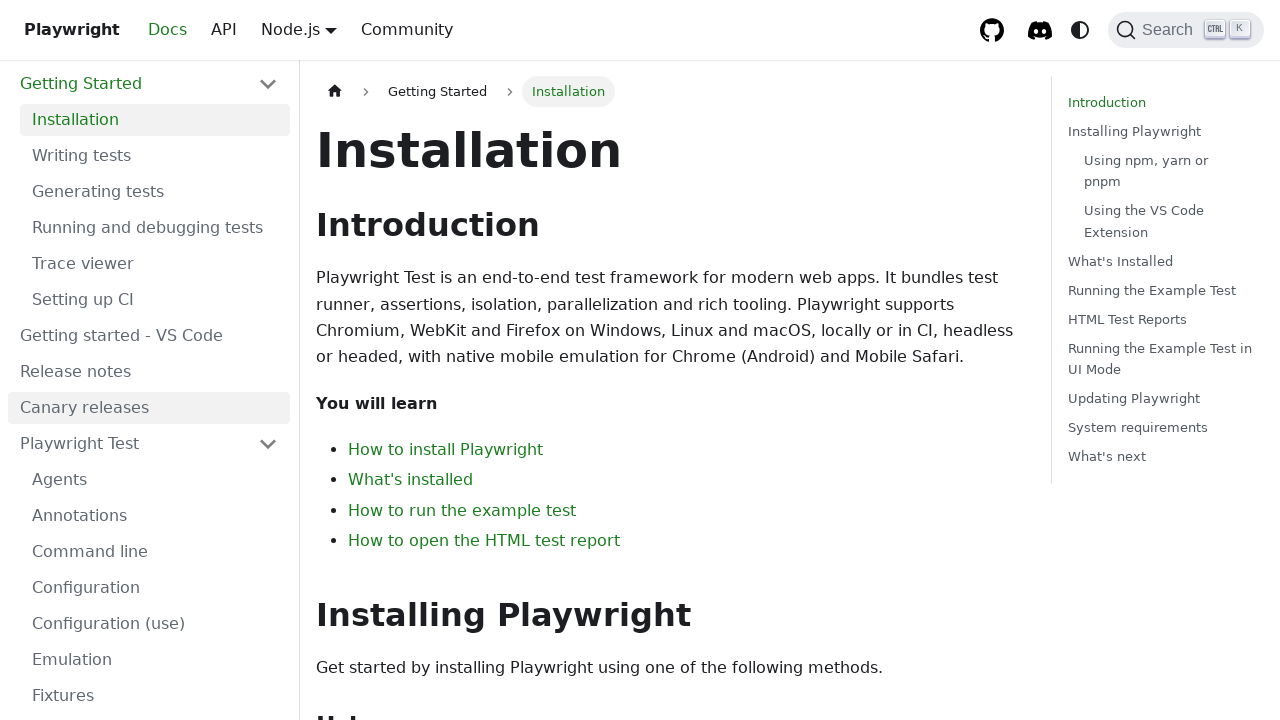

Verified navigation to intro documentation page - URL contains 'intro'
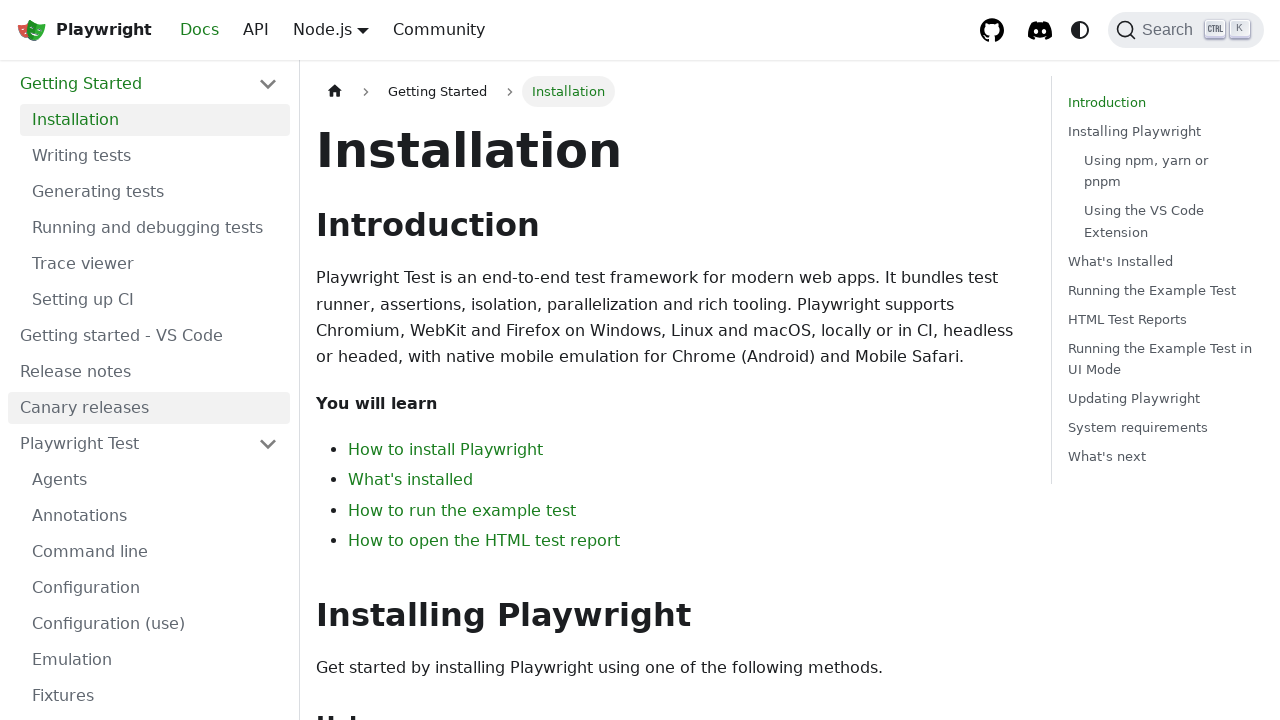

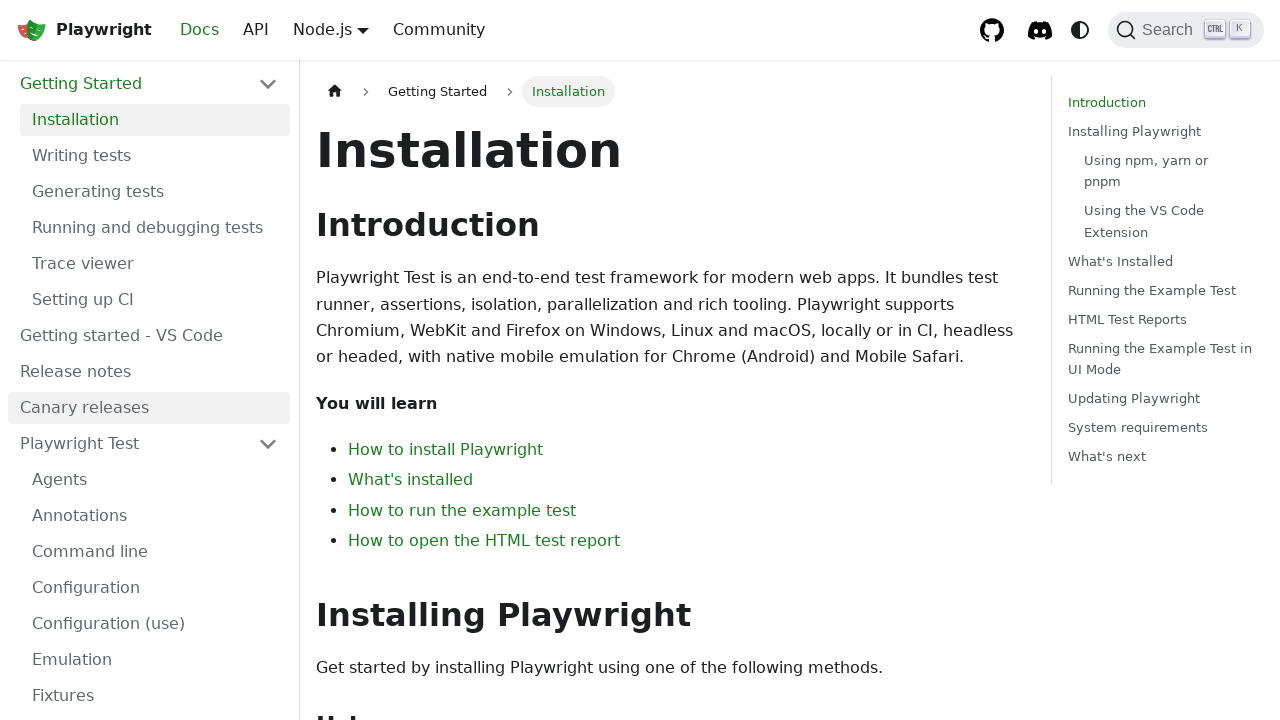